Tests the sorting functionality on the Top Deals page by clicking column headers and verifying sort order

Starting URL: https://rahulshettyacademy.com/seleniumPractise/#/

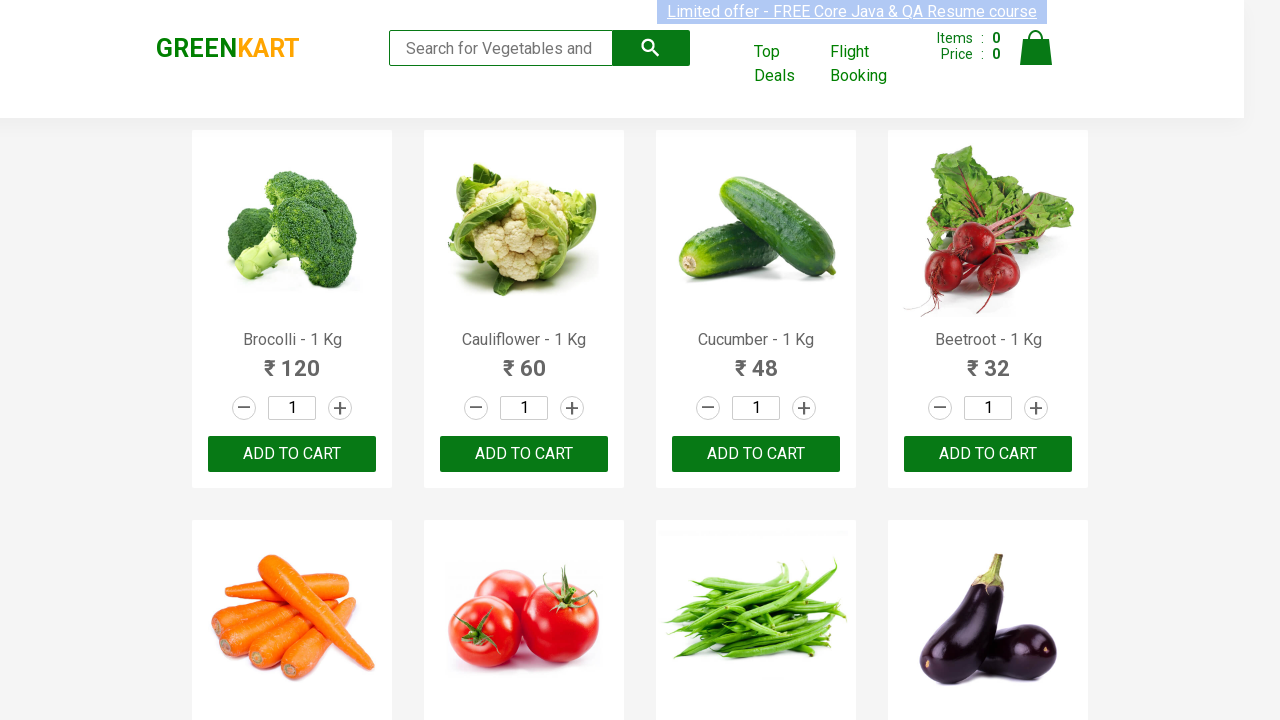

Clicked on Top Deals link at (787, 64) on xpath=//a[text()='Top Deals']
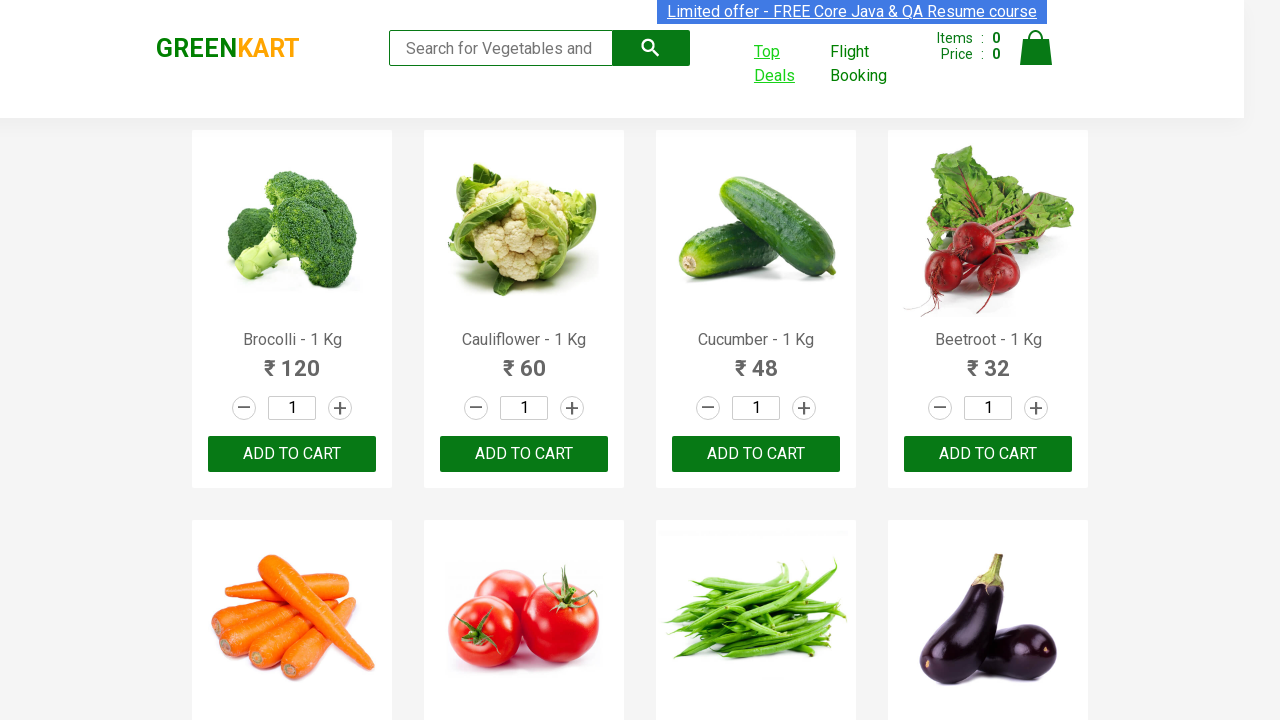

Waited 1 second for new window to open
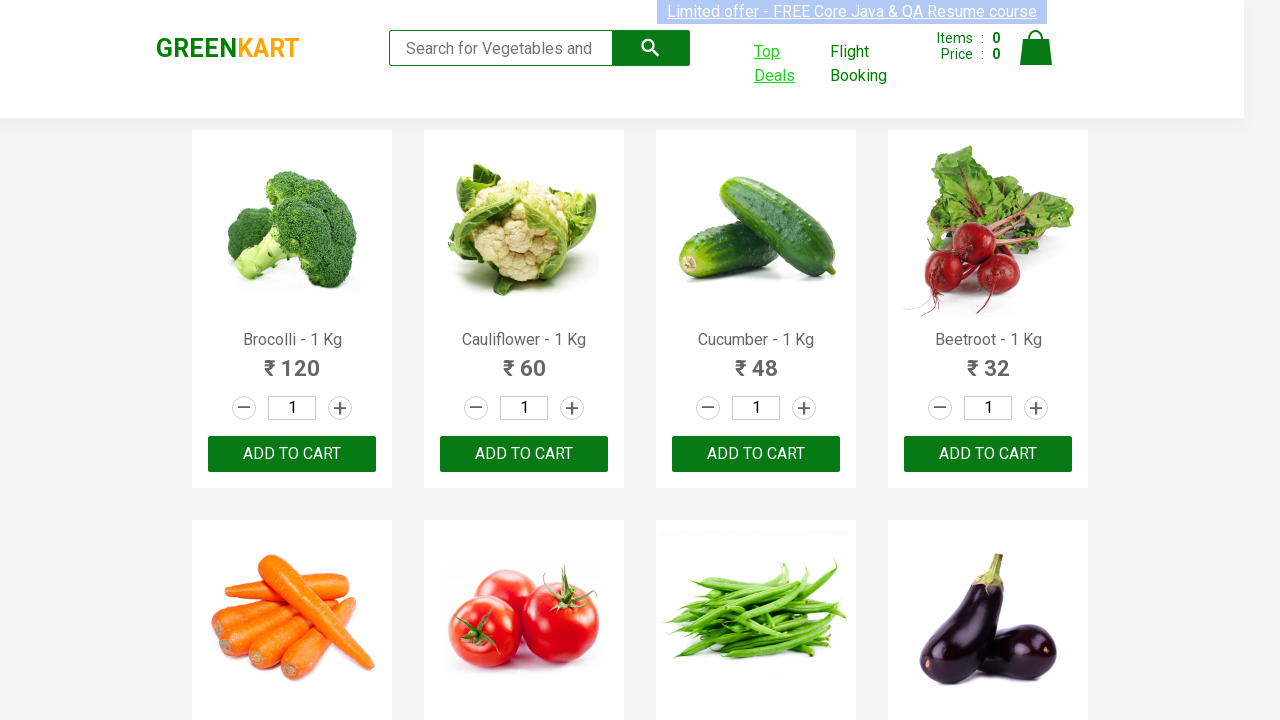

Switched to newly opened Top Deals page
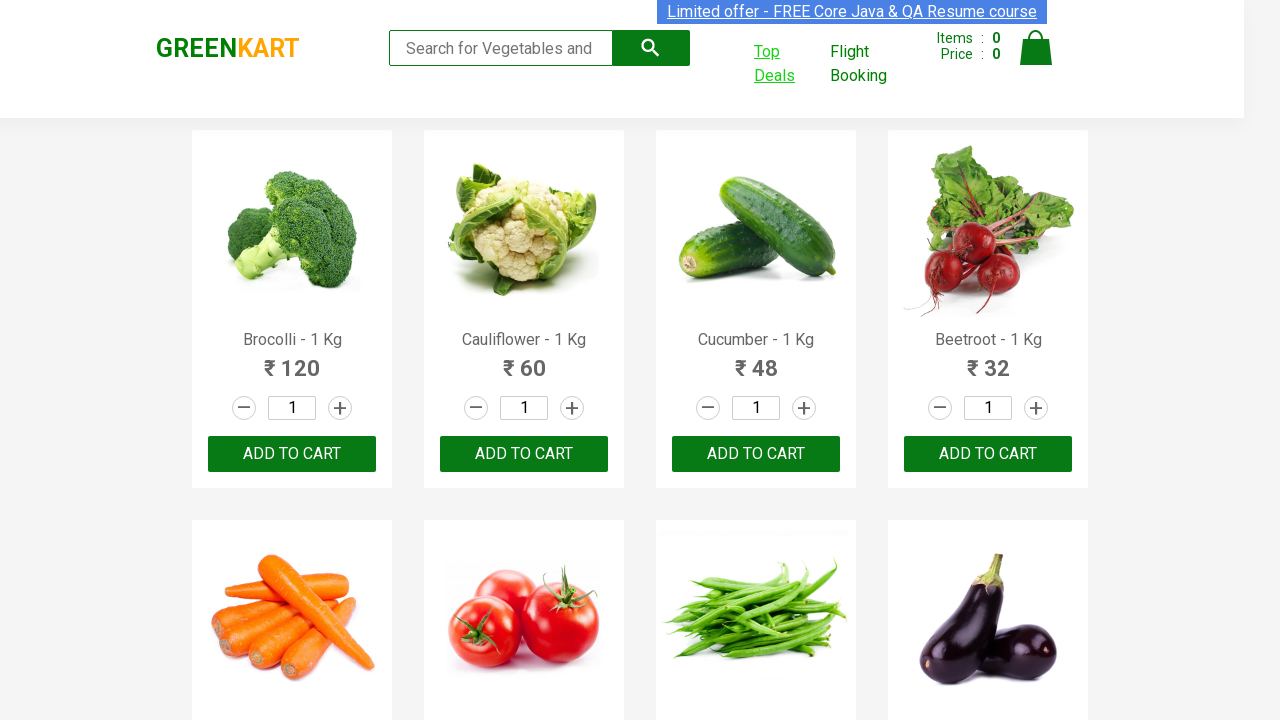

Clicked on Veg/fruit name column header to sort at (353, 212) on xpath=//span[text() = 'Veg/fruit name']
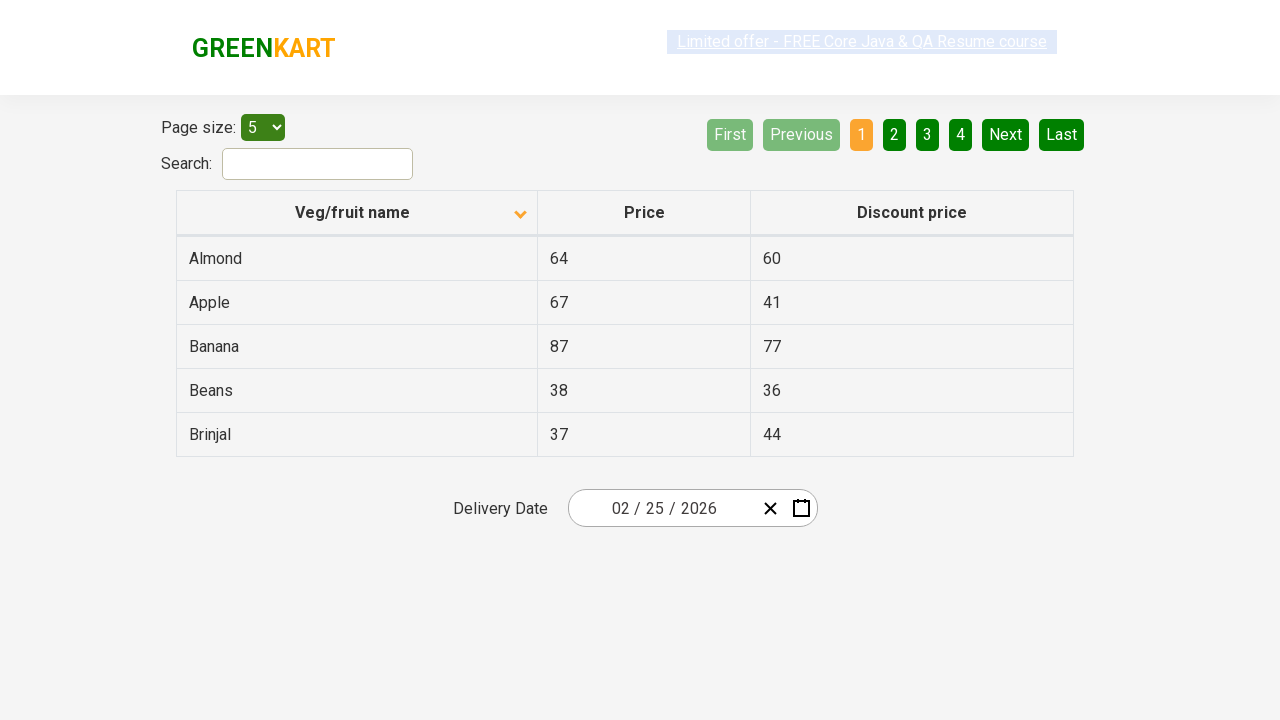

Retrieved table rows - found 5 rows
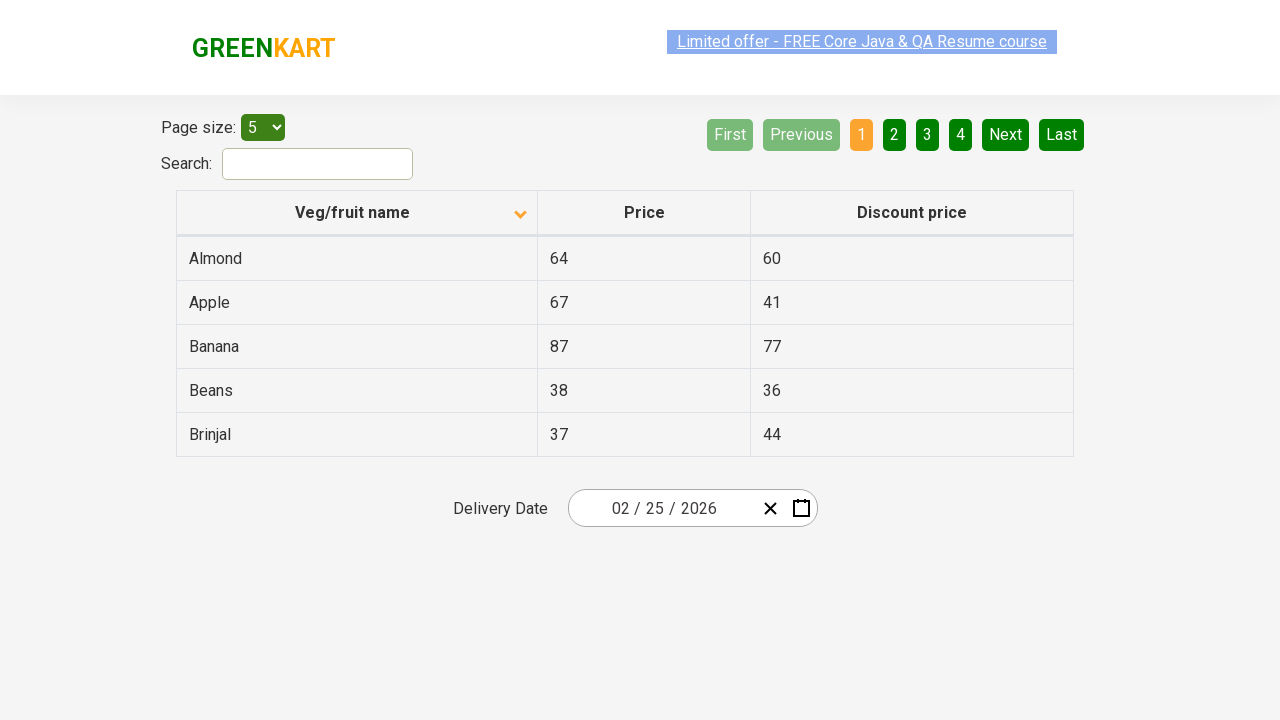

Checked sort order - ascending: True
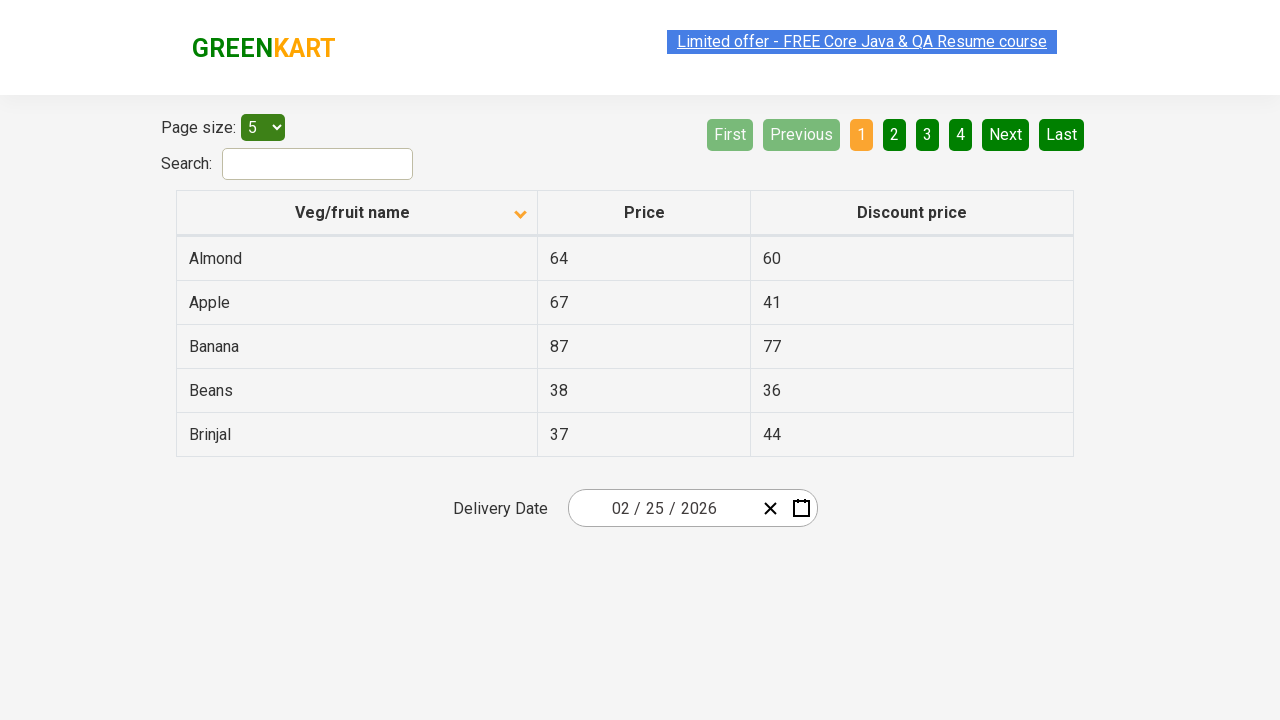

Clicked on Veg/fruit name column header again to reverse sort at (353, 212) on xpath=//span[text() = 'Veg/fruit name']
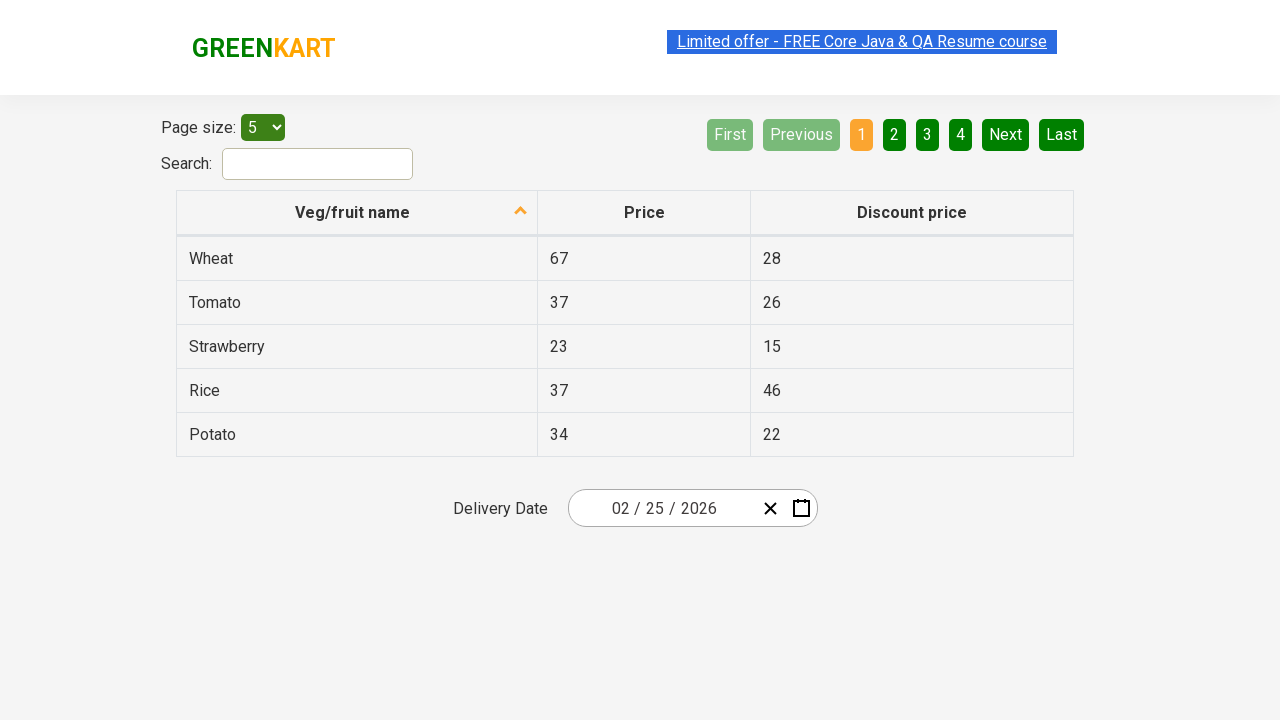

Verified table rows after reverse sort - found 5 rows
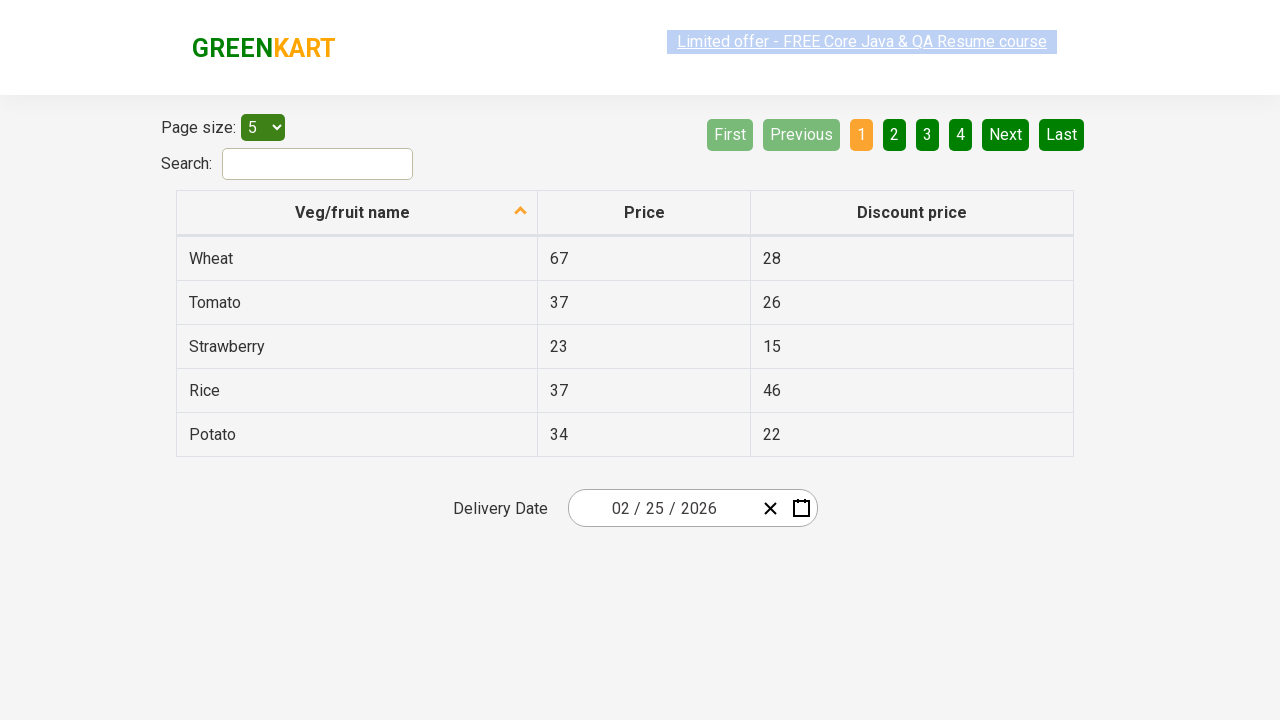

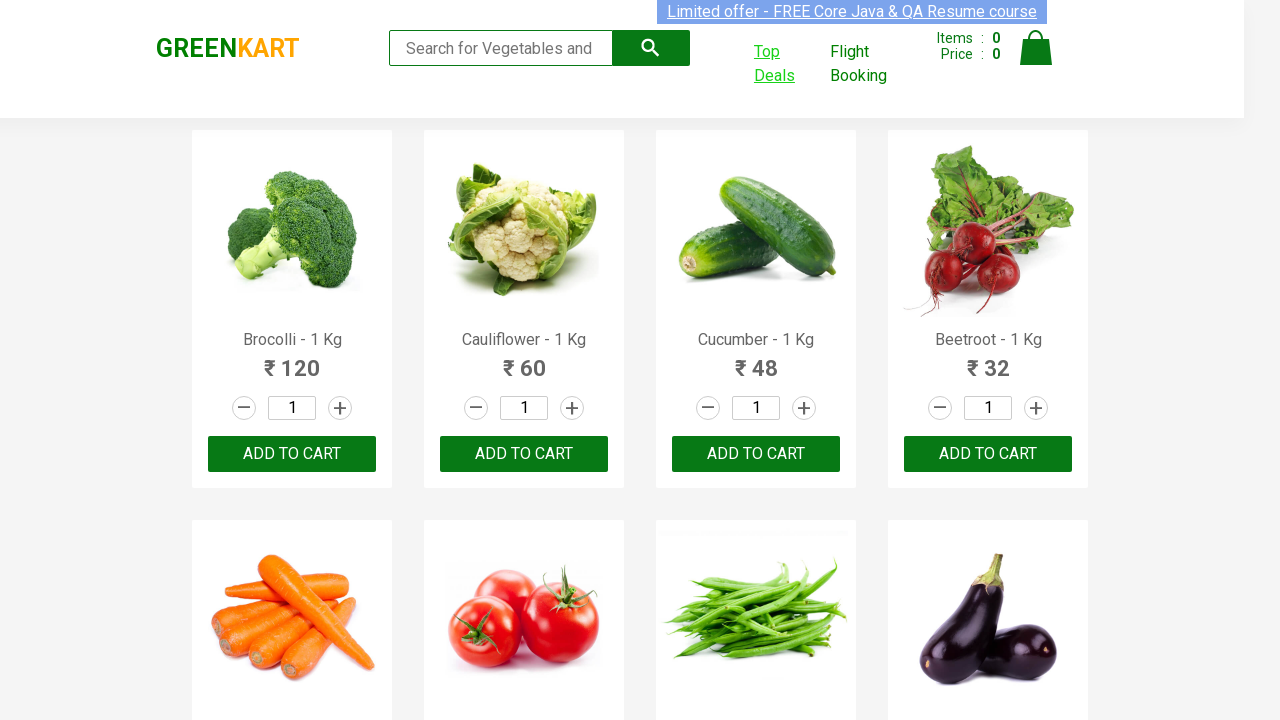